Tests dynamic element detection by refreshing the page until a specific disappearing element appears in the navigation menu

Starting URL: http://the-internet.herokuapp.com/

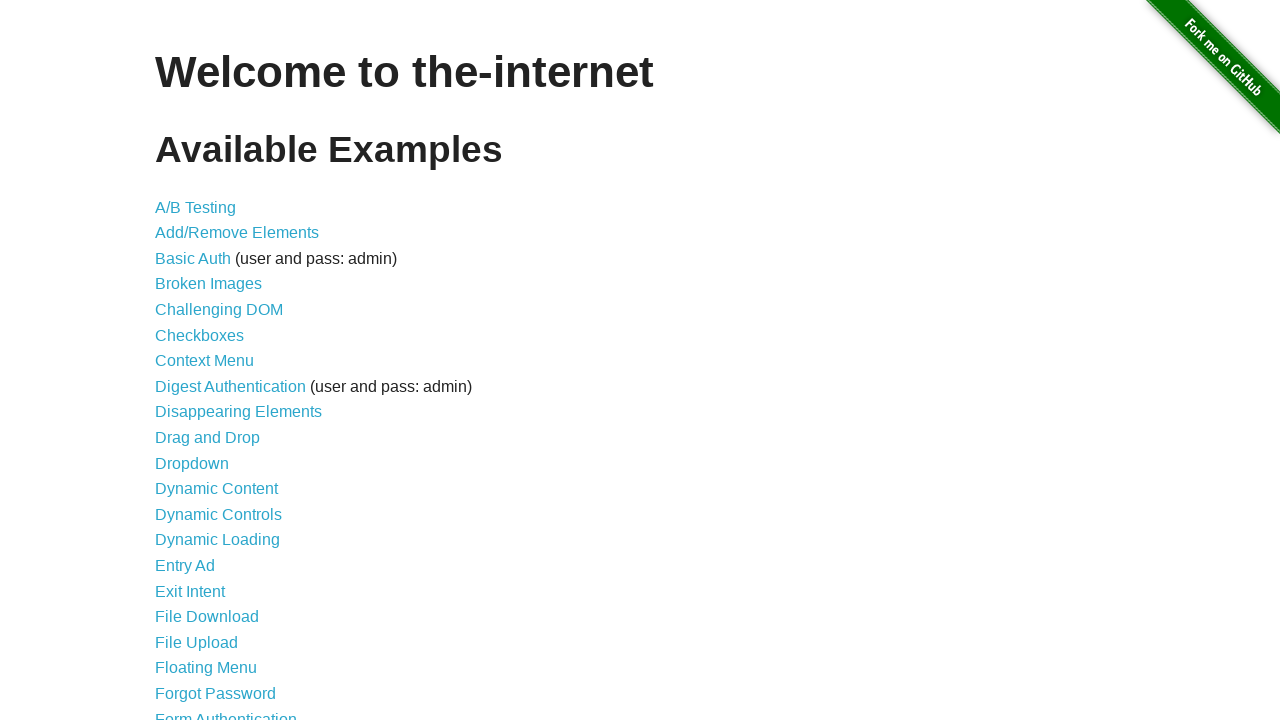

Clicked on Disappearing Elements link at (238, 412) on text="Disappearing Elements"
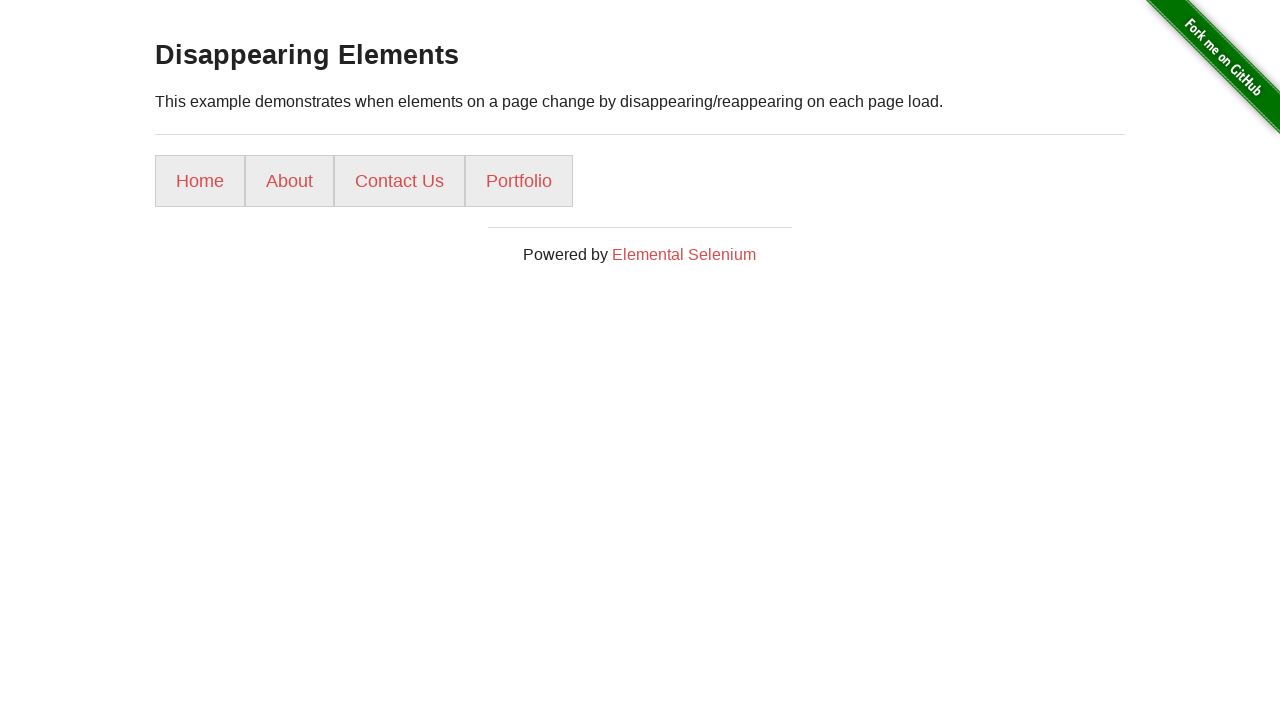

Refreshed page (attempt 1) - Gallery element not yet visible
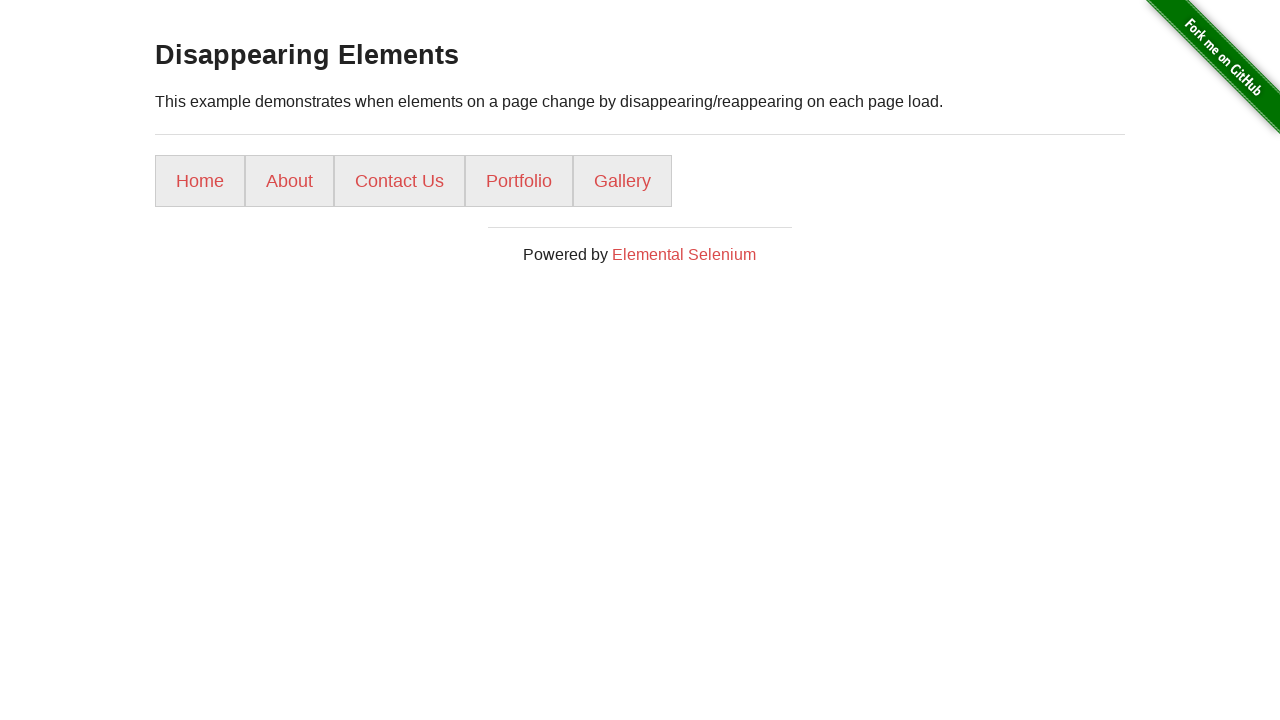

Gallery element (5th menu item) found after waiting
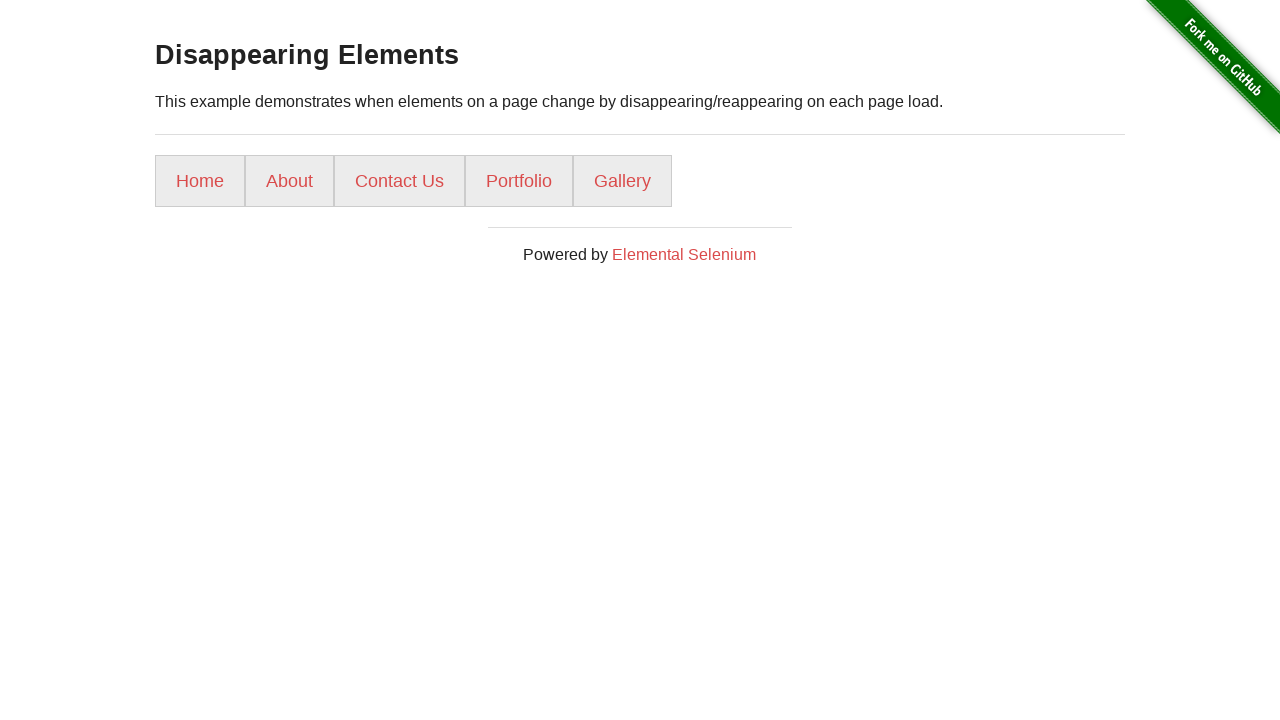

Verified Gallery element is visible and accessible
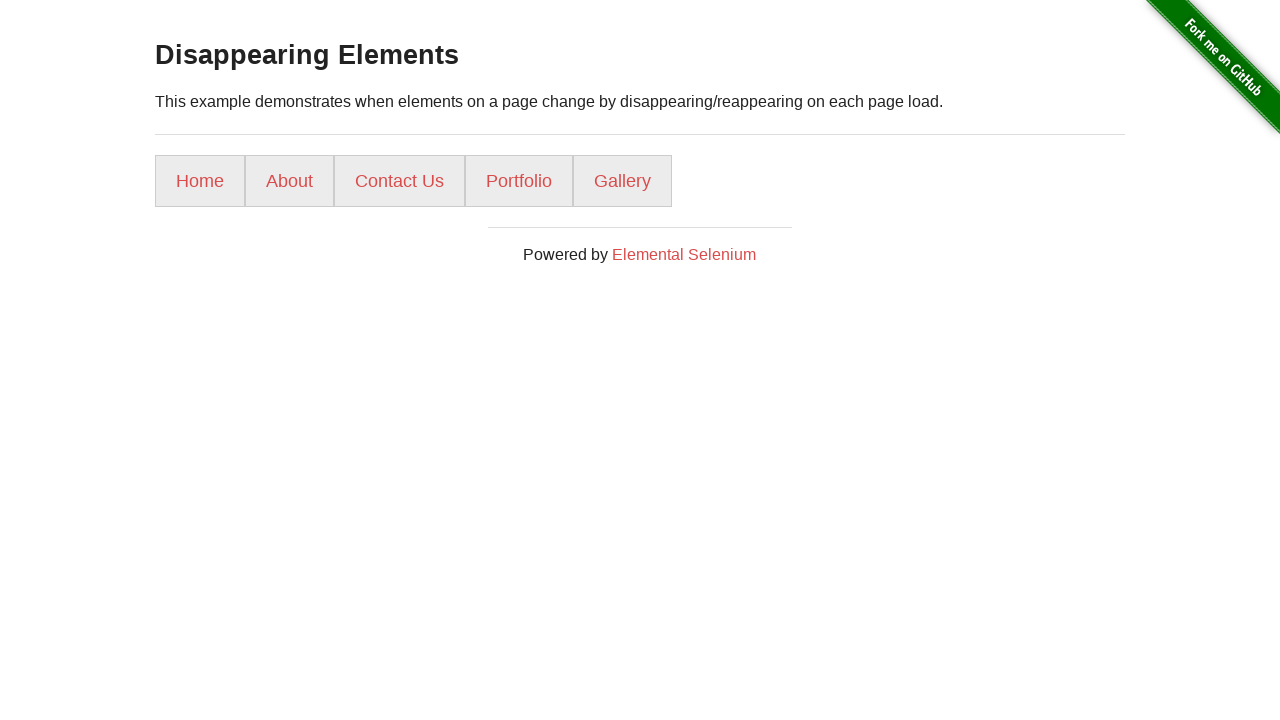

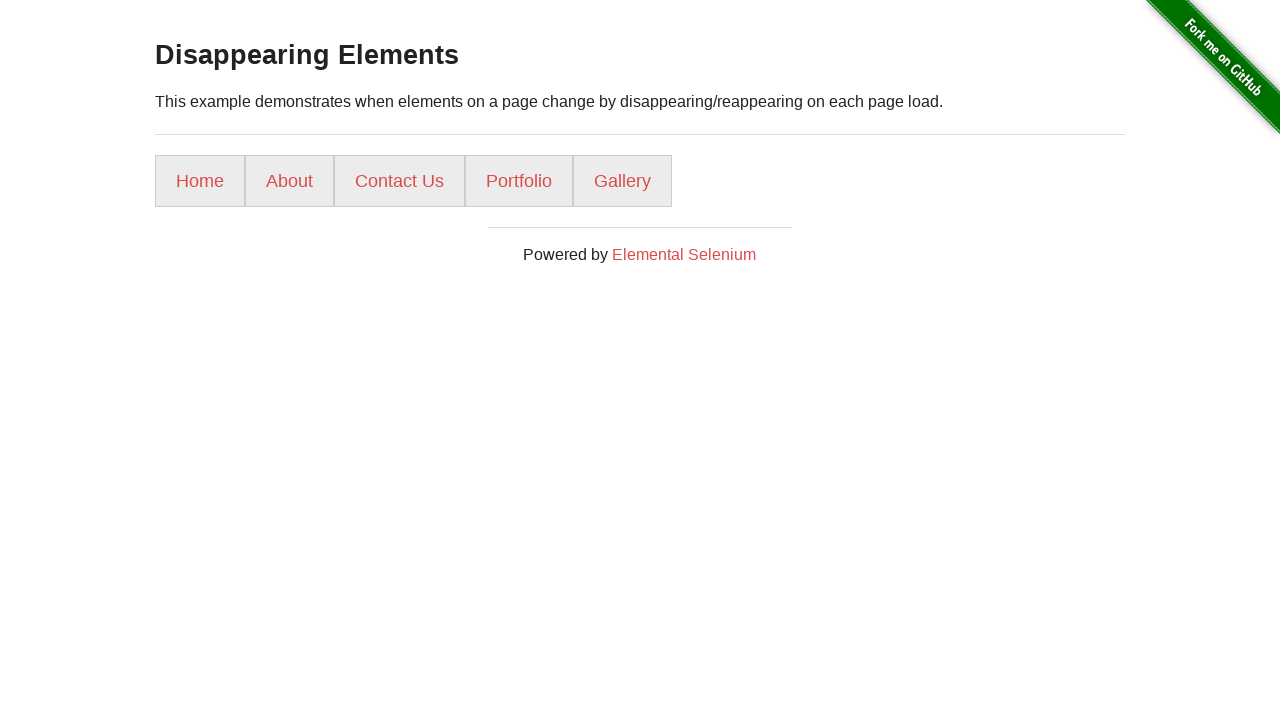